Tests selecting an option from a dropdown by iterating through all option elements and clicking the one with matching text, then verifies the selection was made correctly.

Starting URL: https://the-internet.herokuapp.com/dropdown

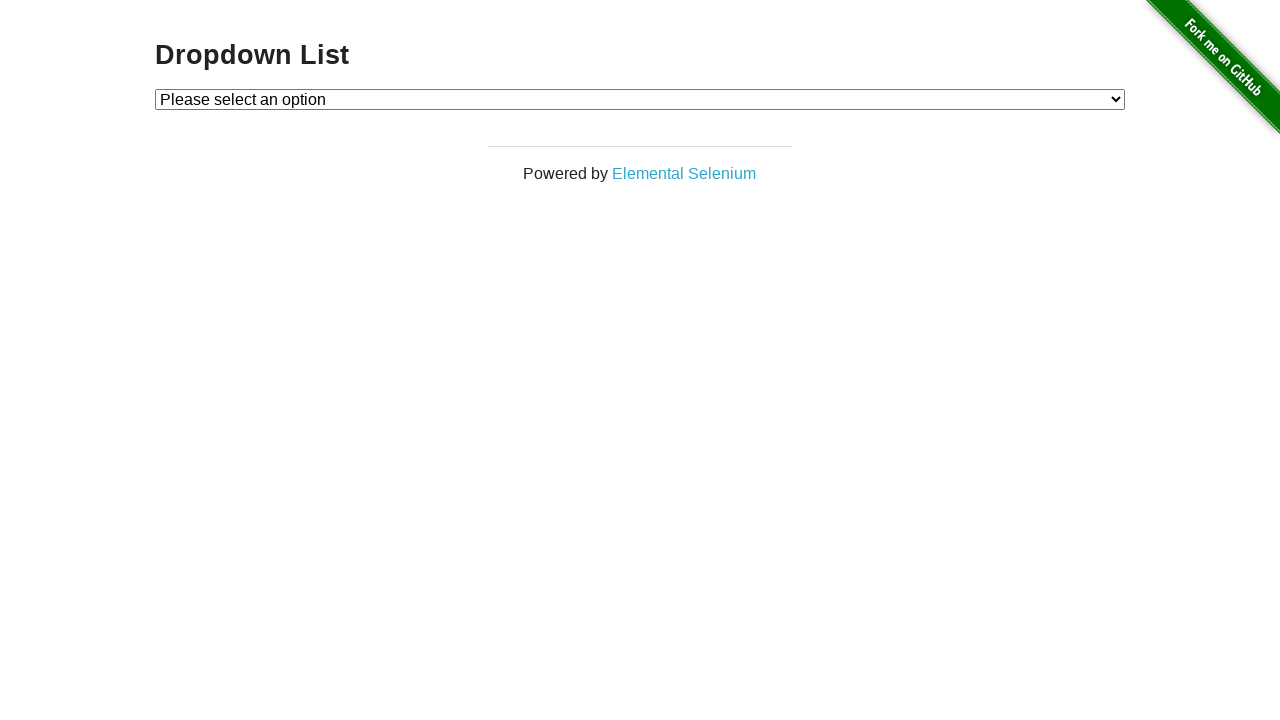

Waited for dropdown element to be visible
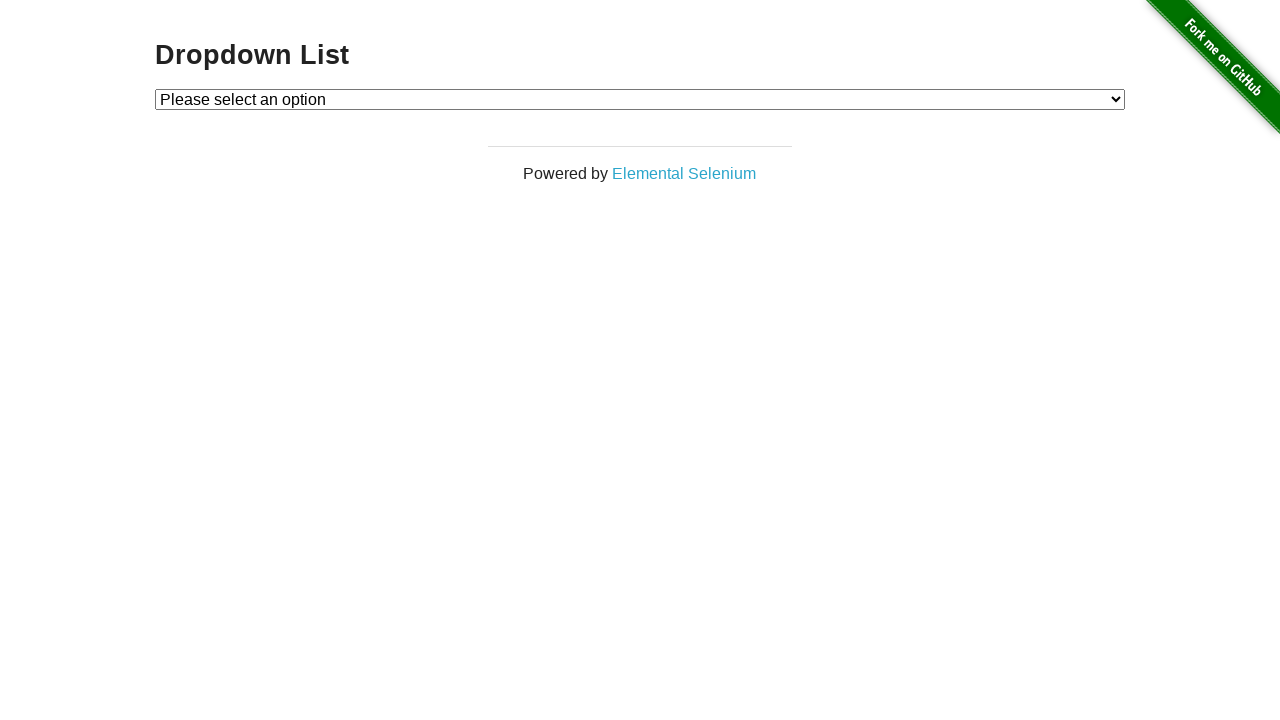

Clicked on dropdown to open it at (640, 99) on #dropdown
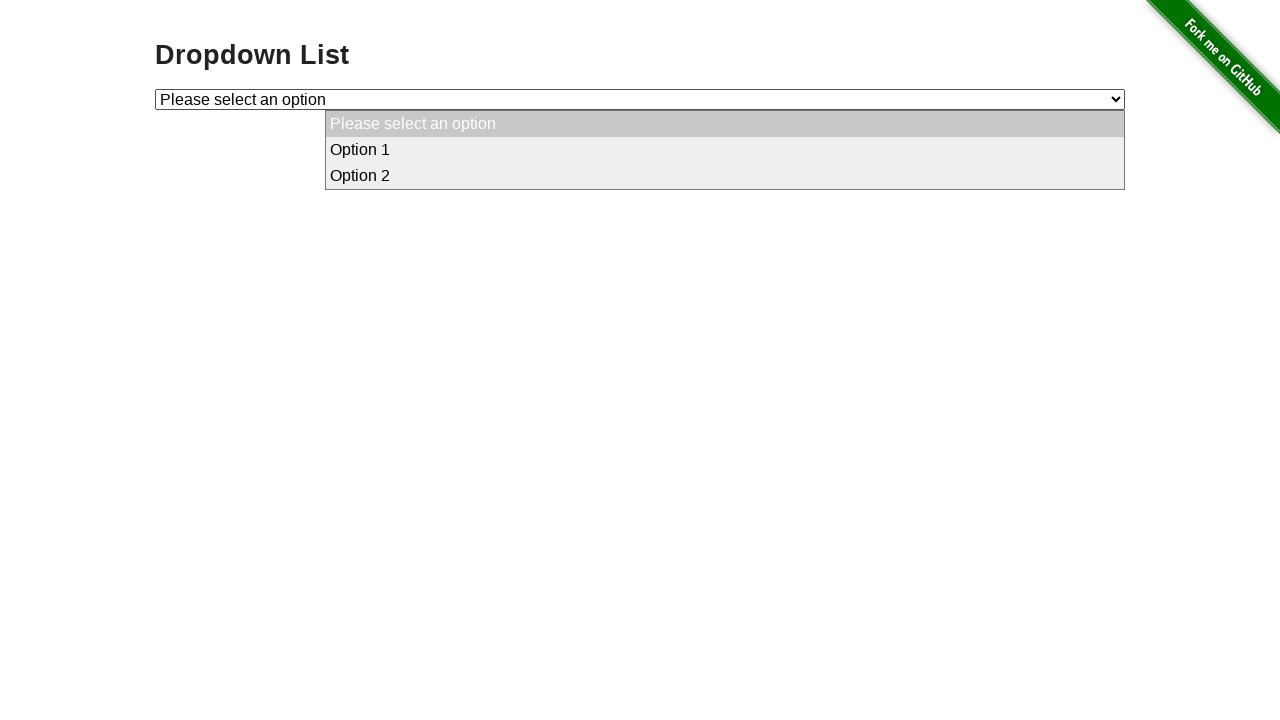

Selected 'Option 1' from dropdown on #dropdown
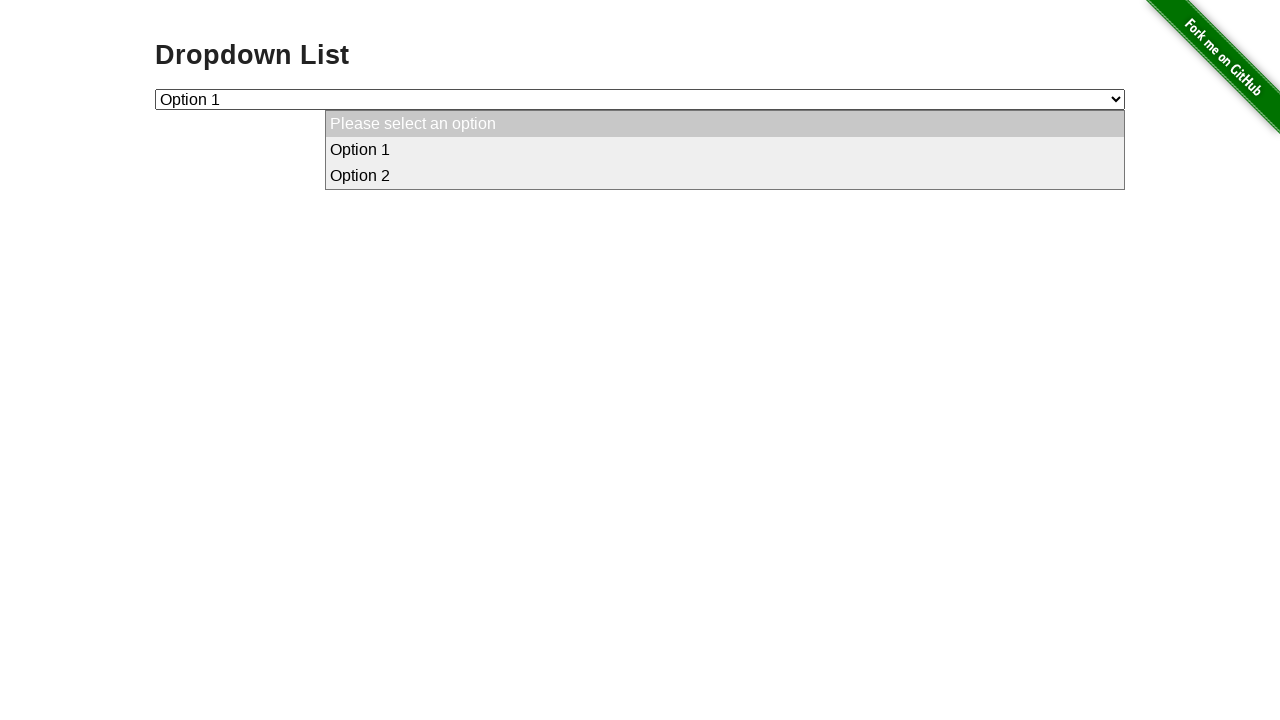

Retrieved selected dropdown value
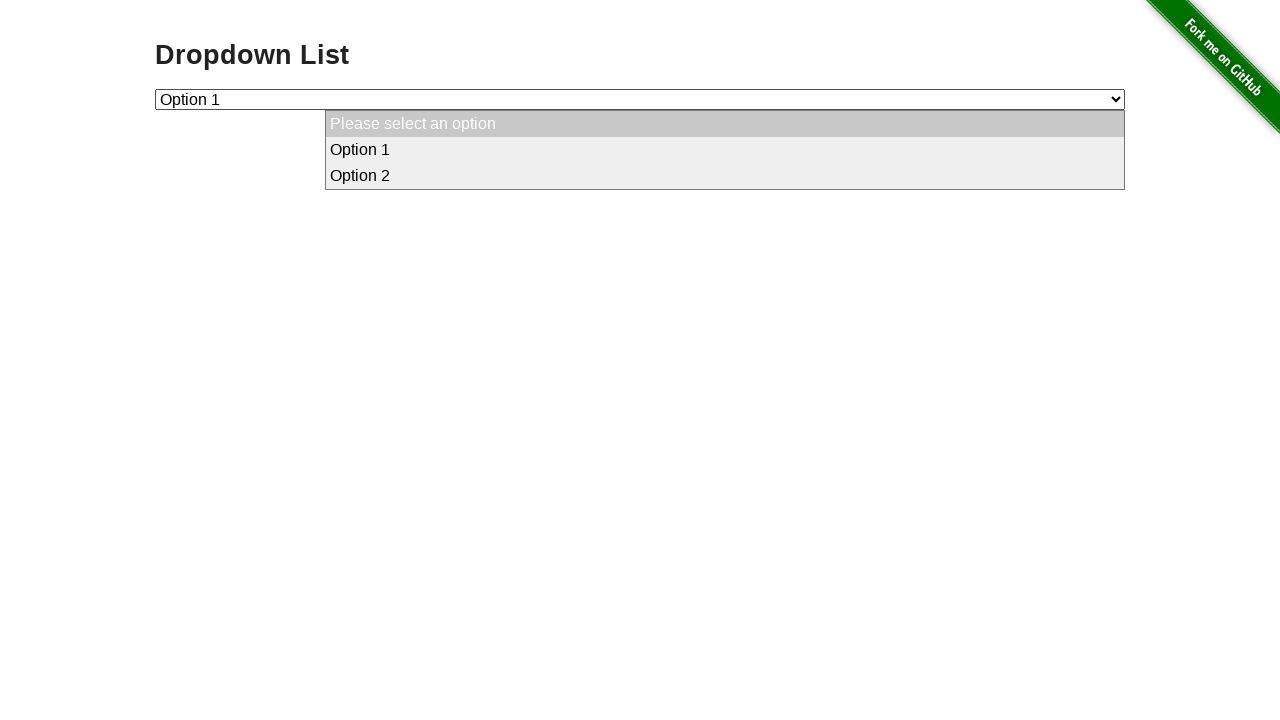

Verified dropdown selection is correct (value='1')
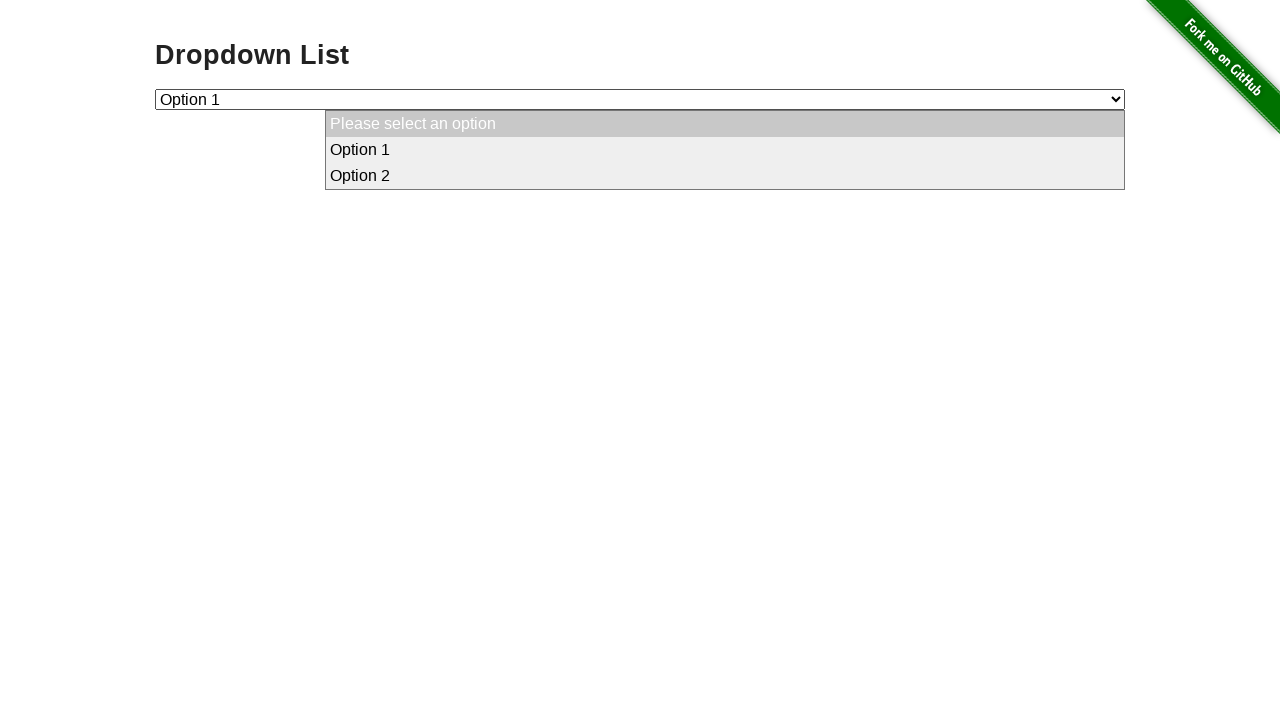

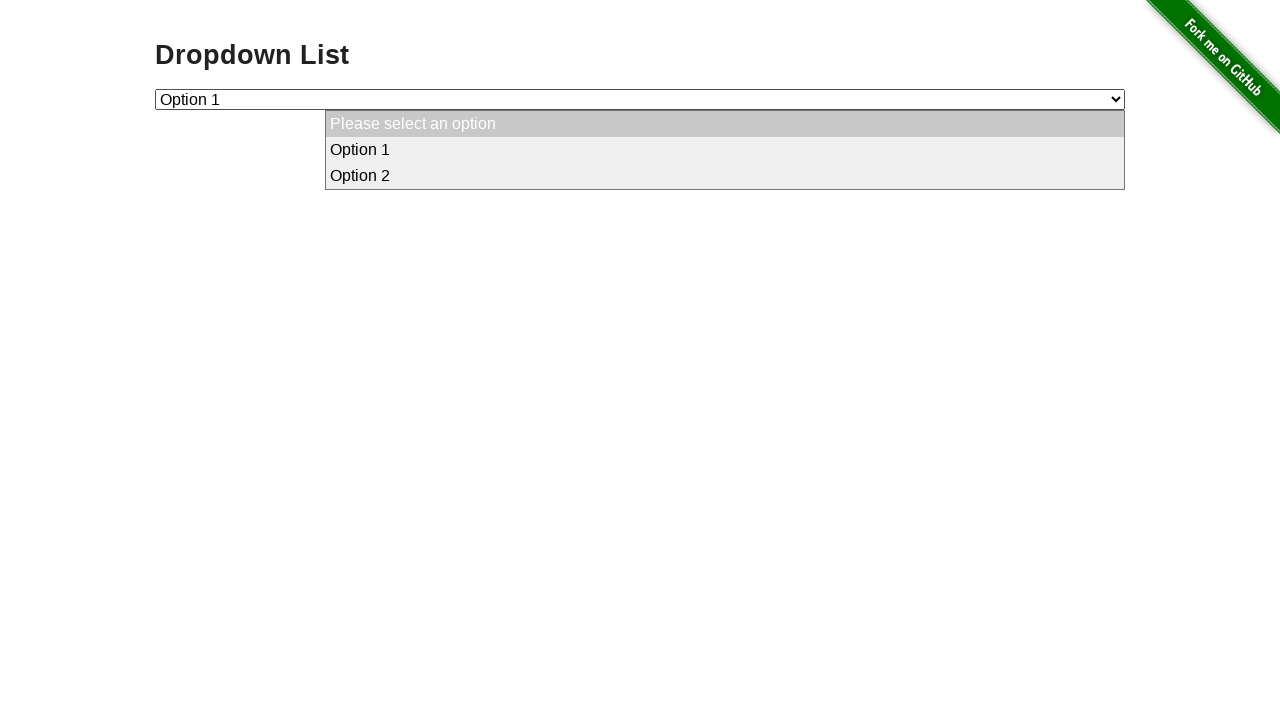